Tests date picker by entering a date and pressing Enter to confirm

Starting URL: https://formy-project.herokuapp.com/datepicker

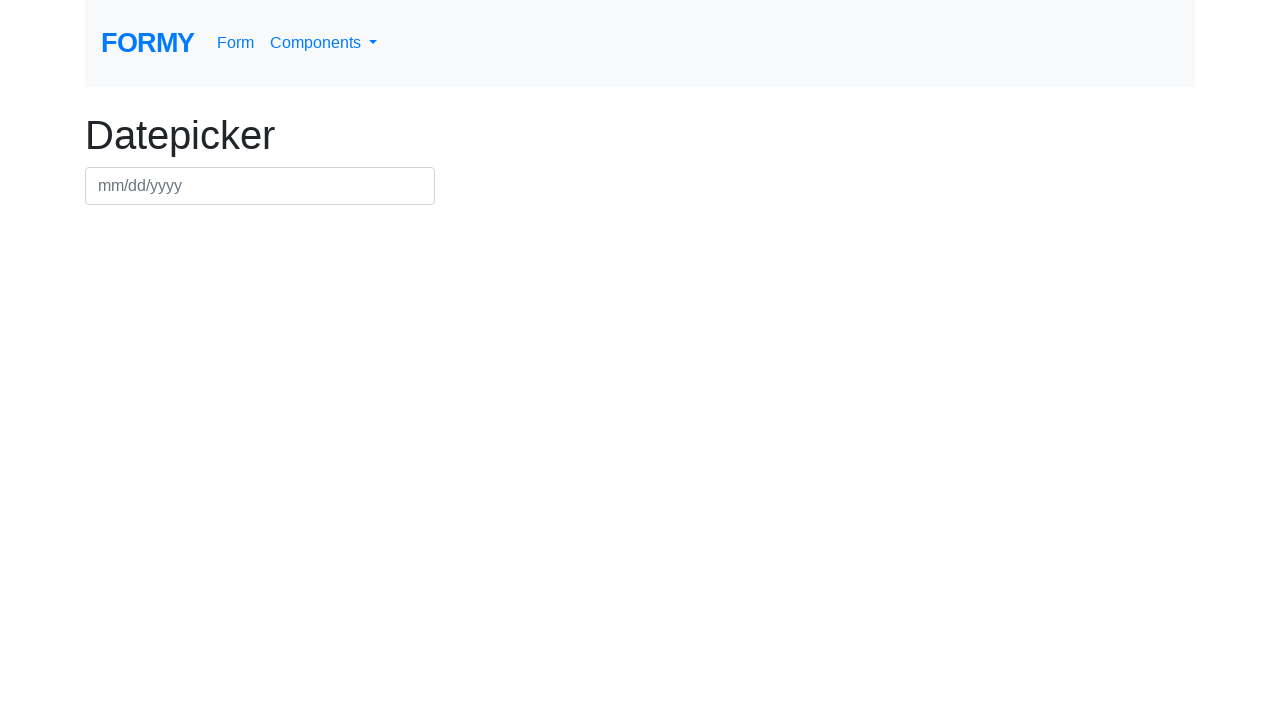

Filled date picker with '01/01/2020' on #datepicker
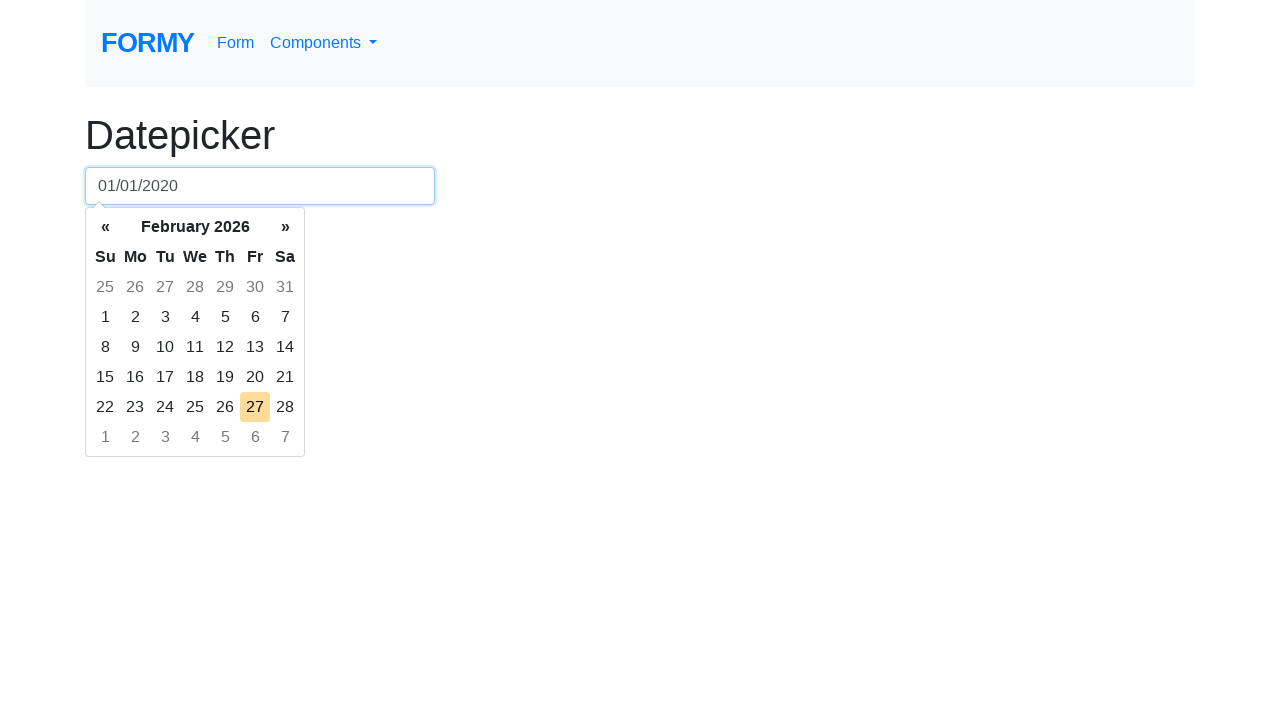

Pressed Enter to confirm the date selection on #datepicker
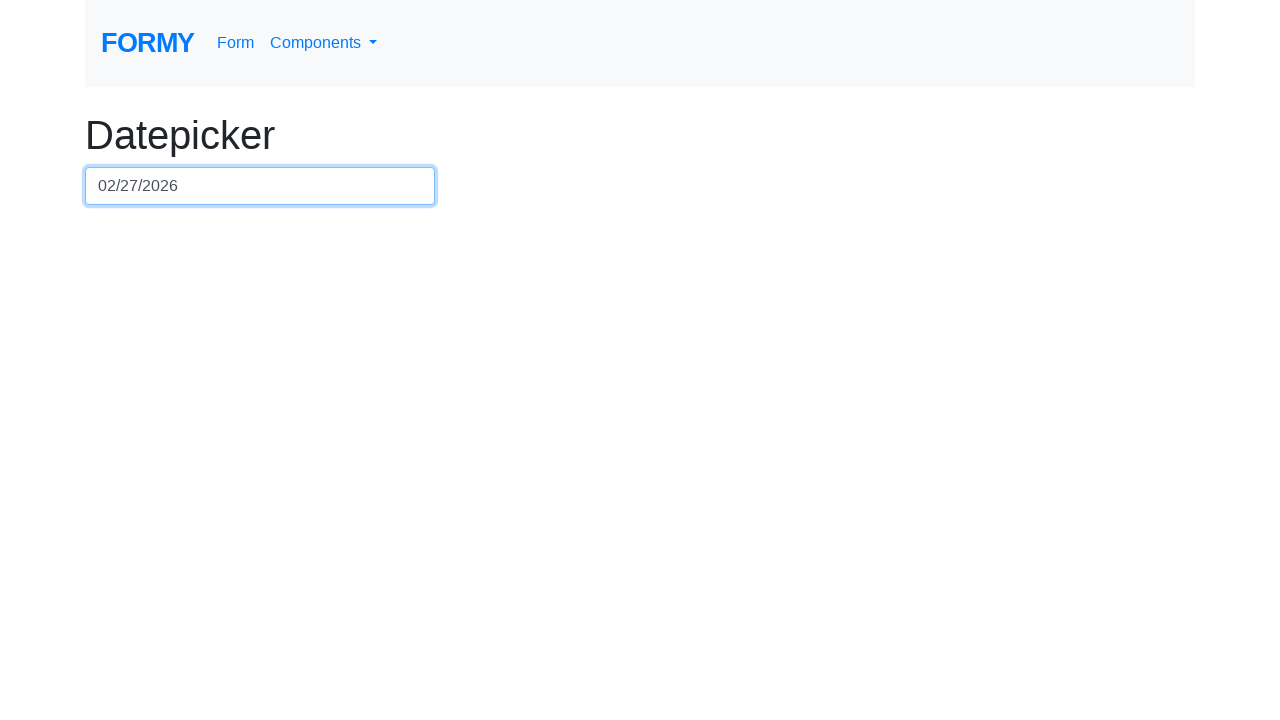

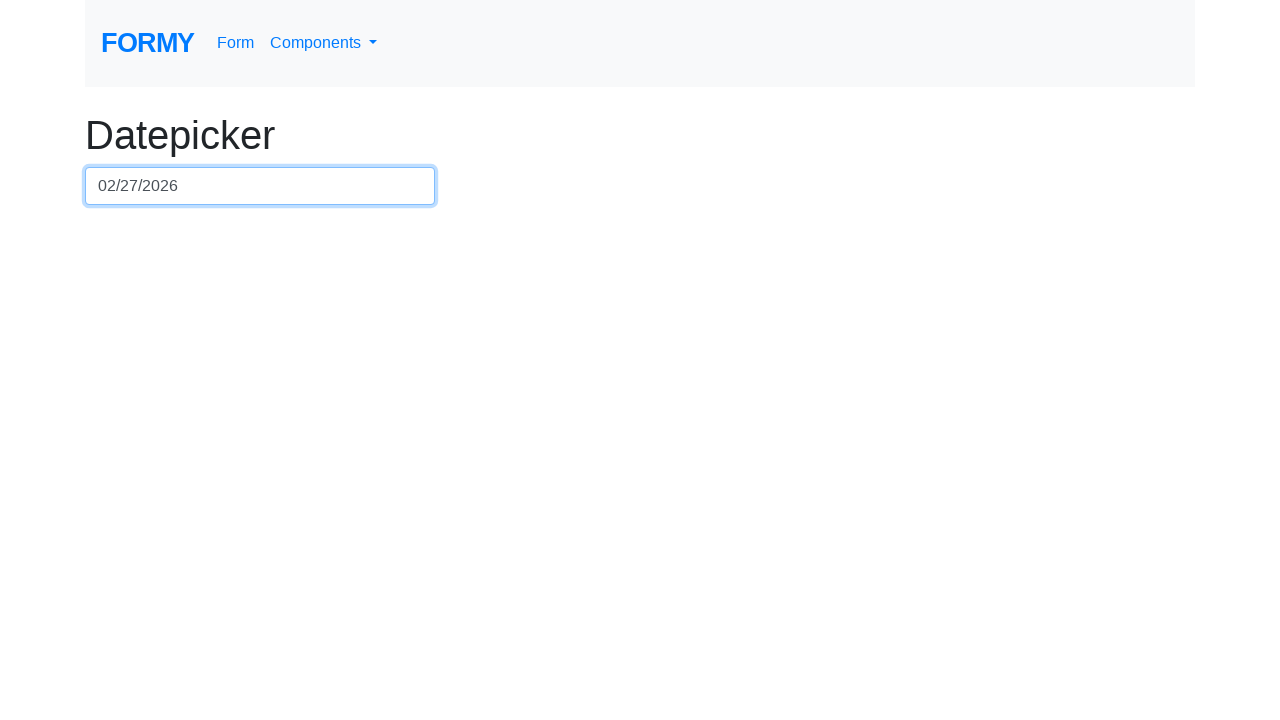